Tests page responsiveness by scrolling to bottom and top of the page, and resizing the window to different dimensions

Starting URL: https://www.zsi.kielce.pl

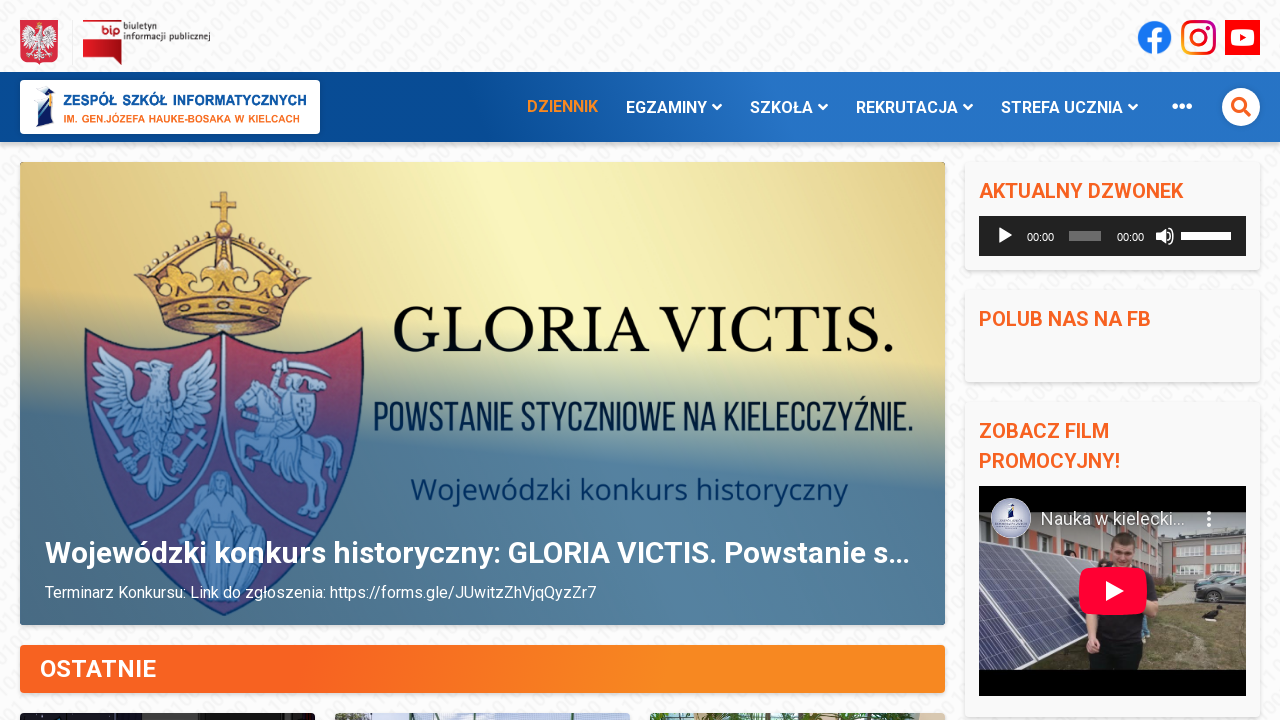

Scrolled to bottom of page
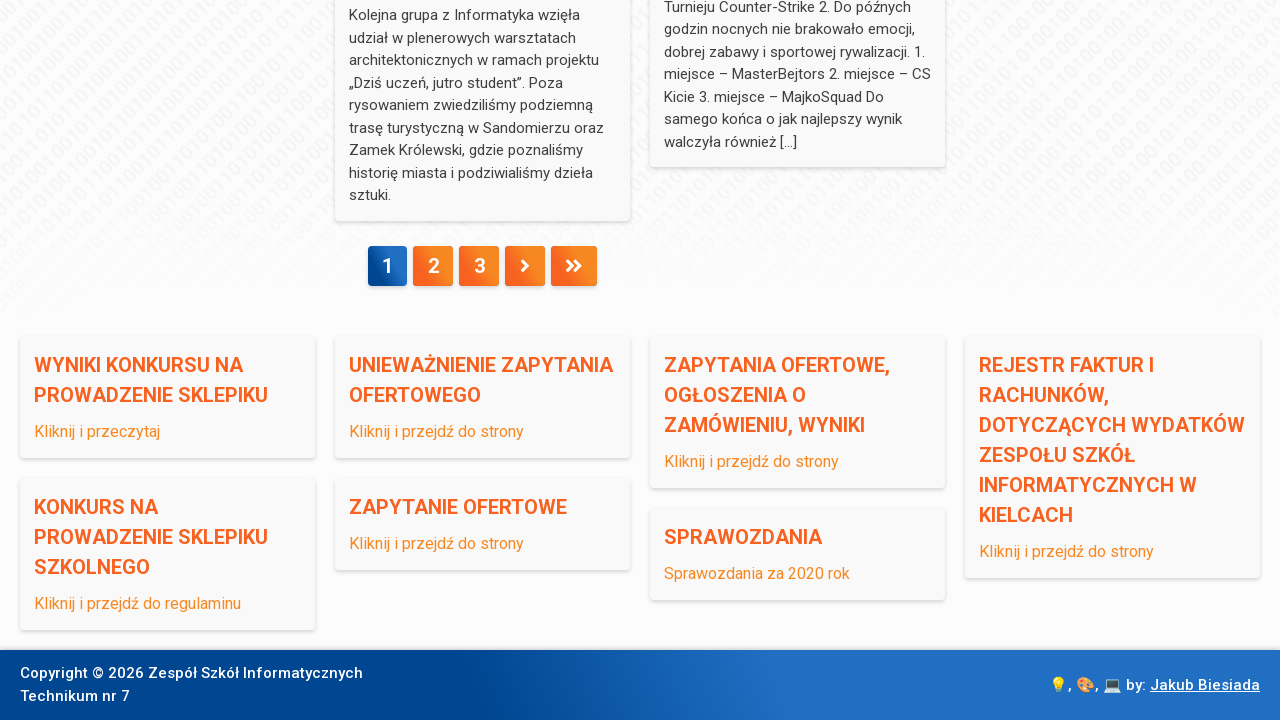

Scrolled back to top of page
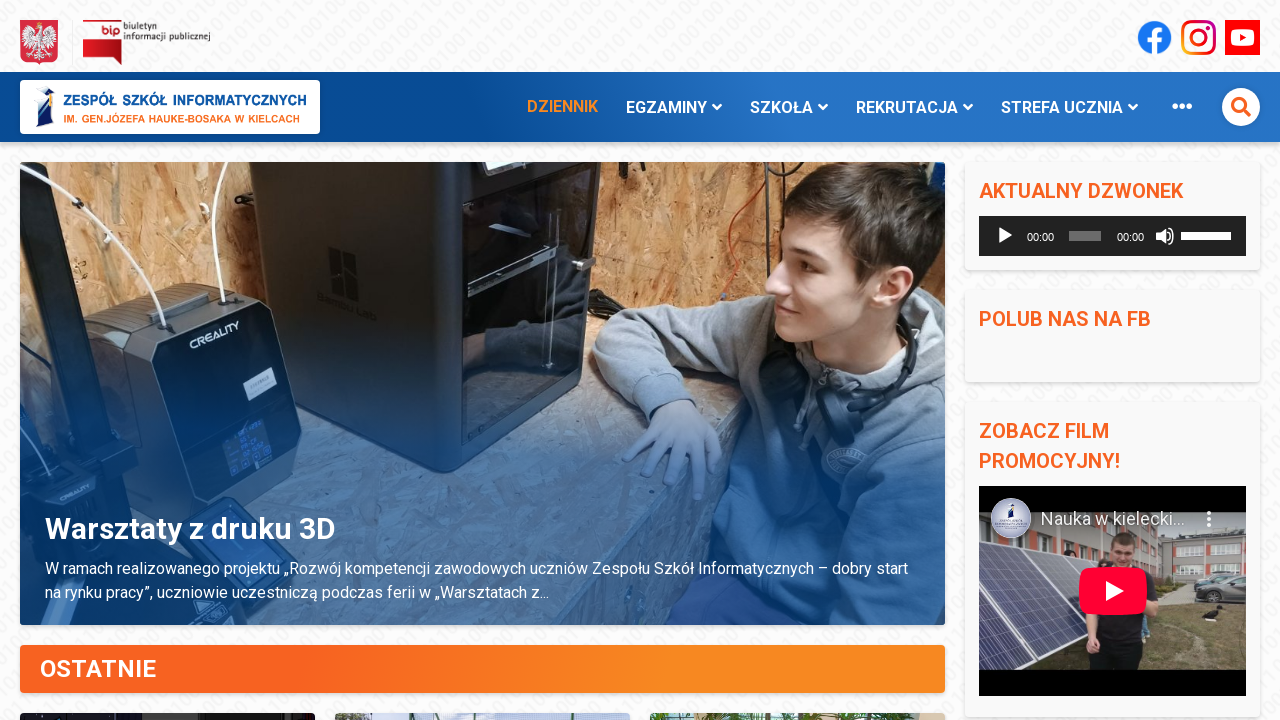

Resized viewport to narrow dimensions (400x1800)
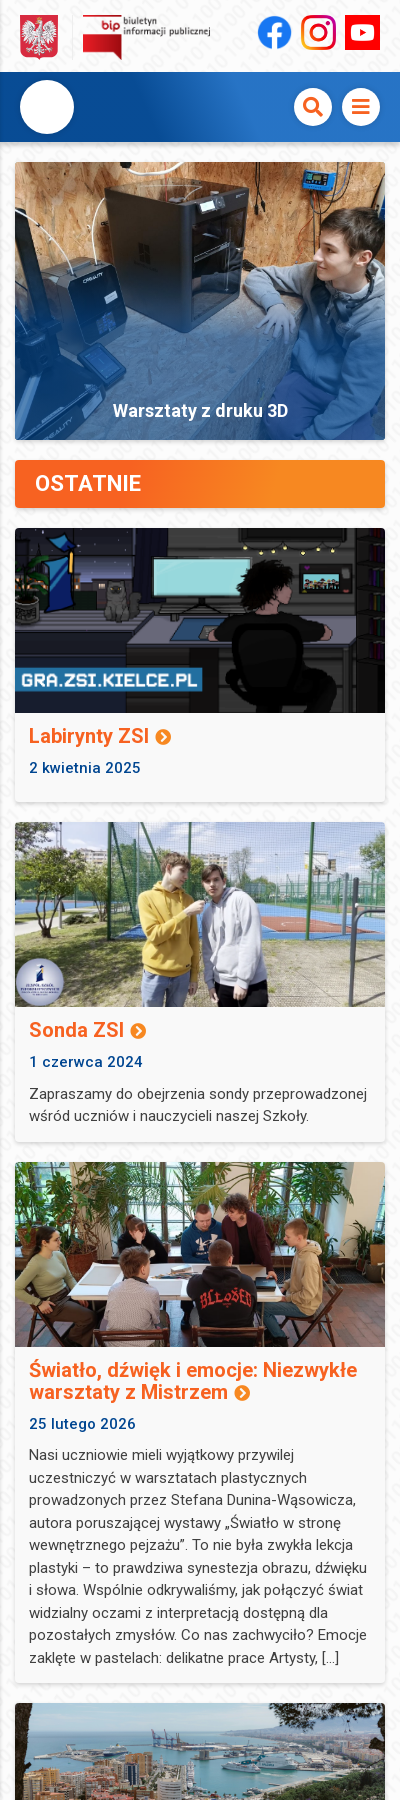

Resized viewport to maximize dimensions (1920x1080)
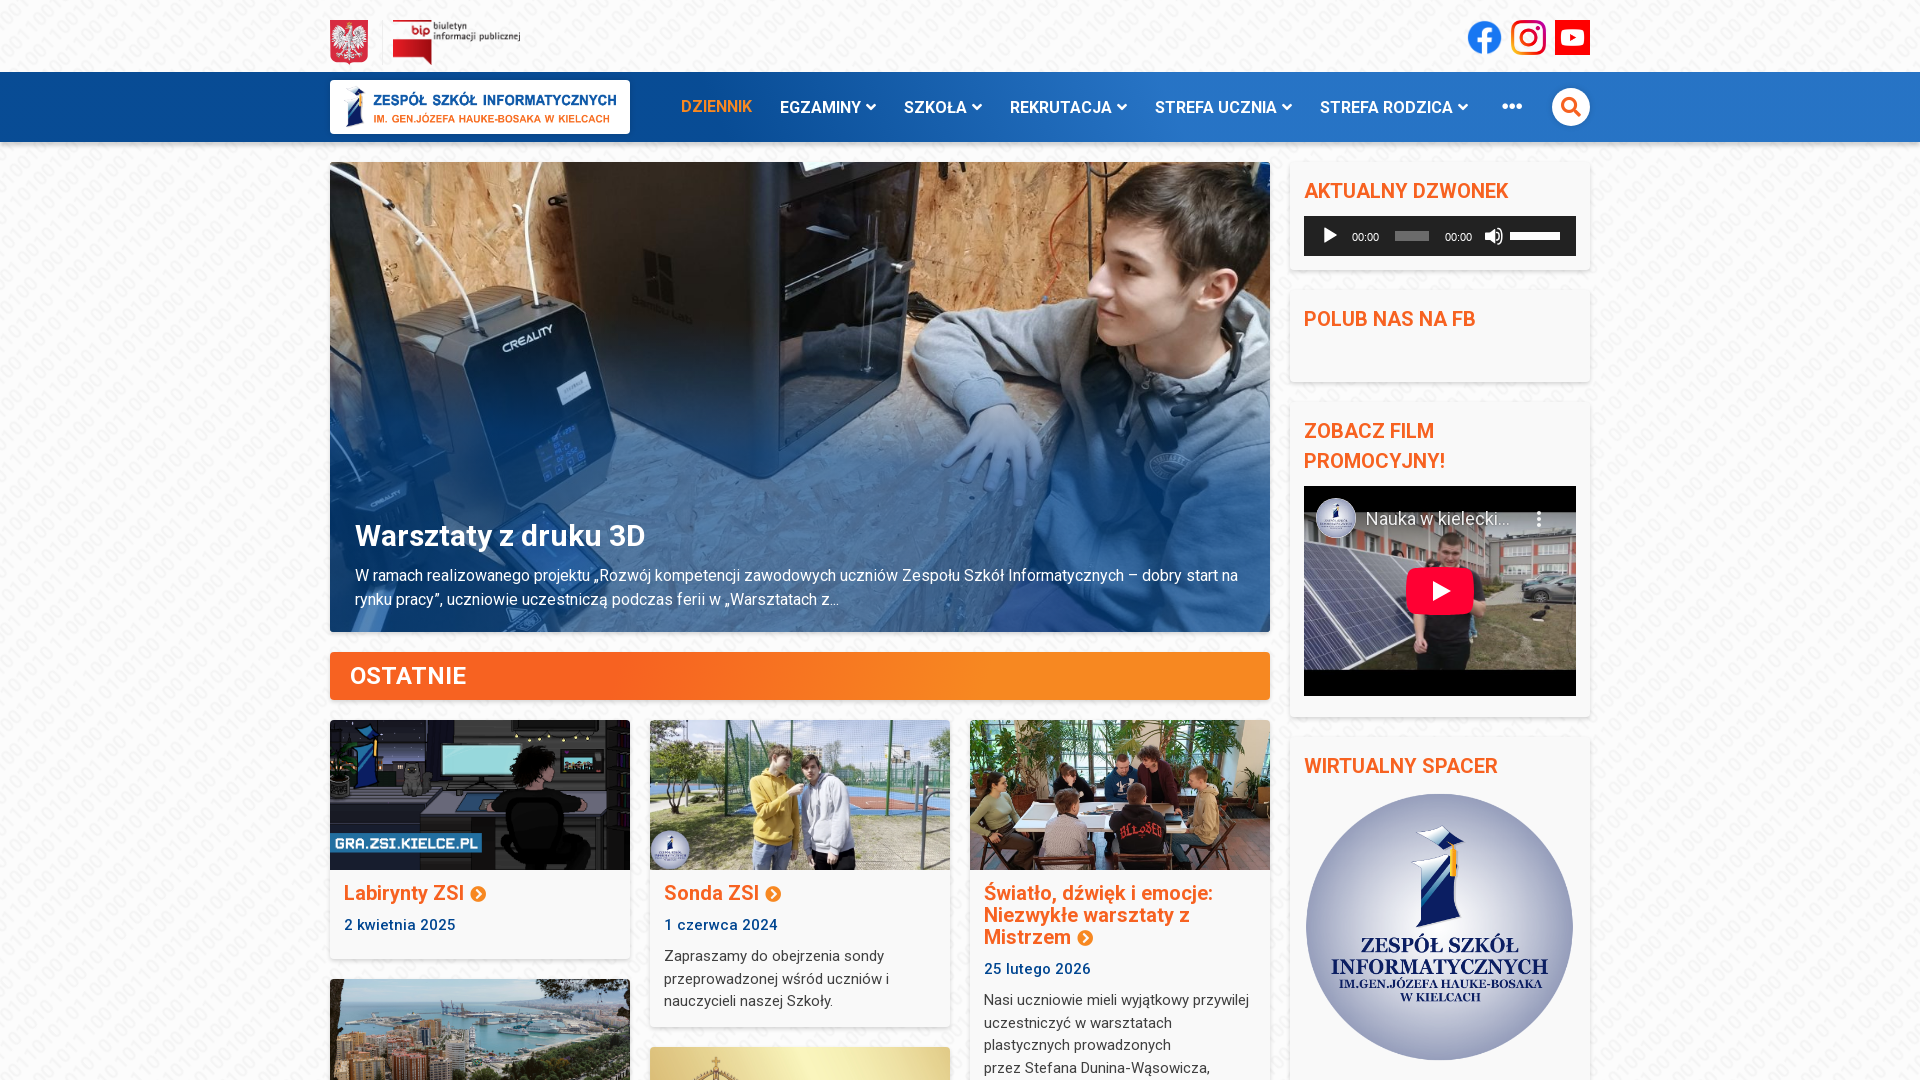

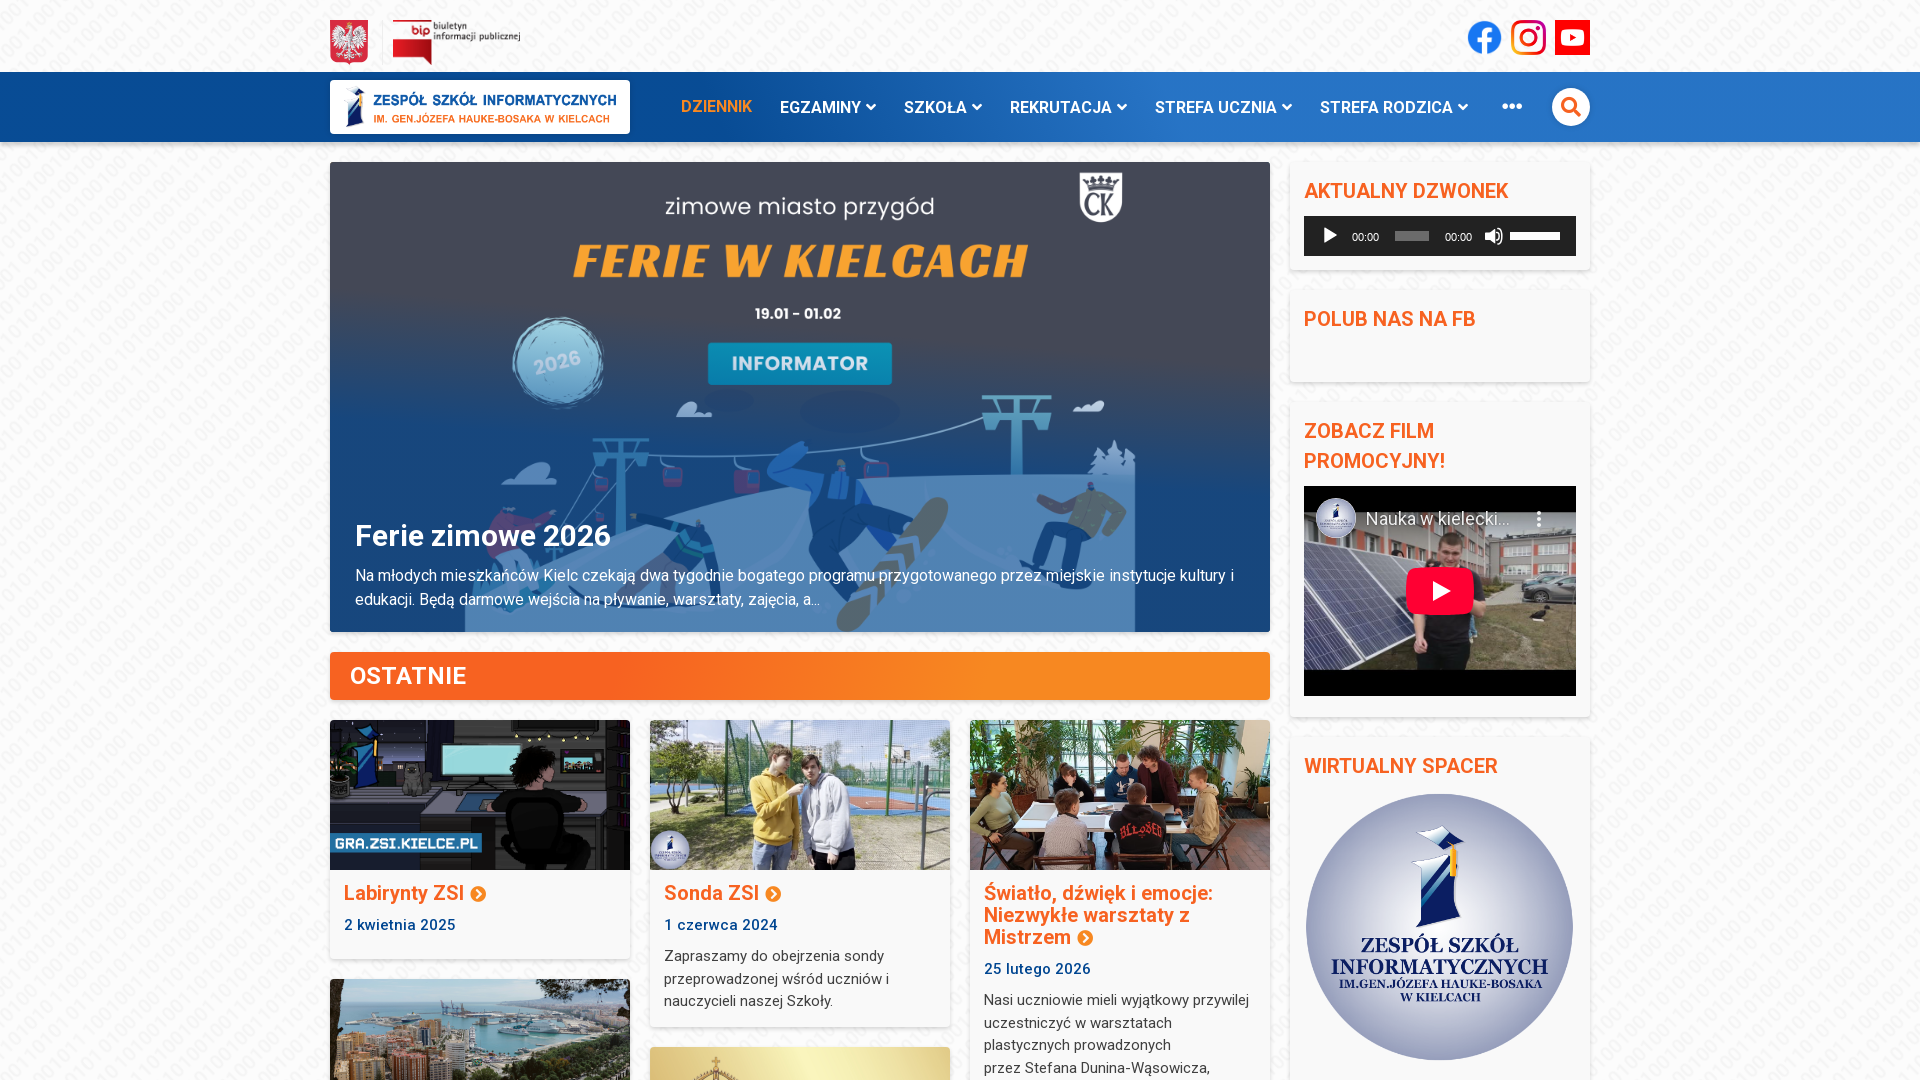